Tests the search functionality on Python.org by entering "pycon" in the search field, submitting the search, and verifying that results are found.

Starting URL: http://www.python.org

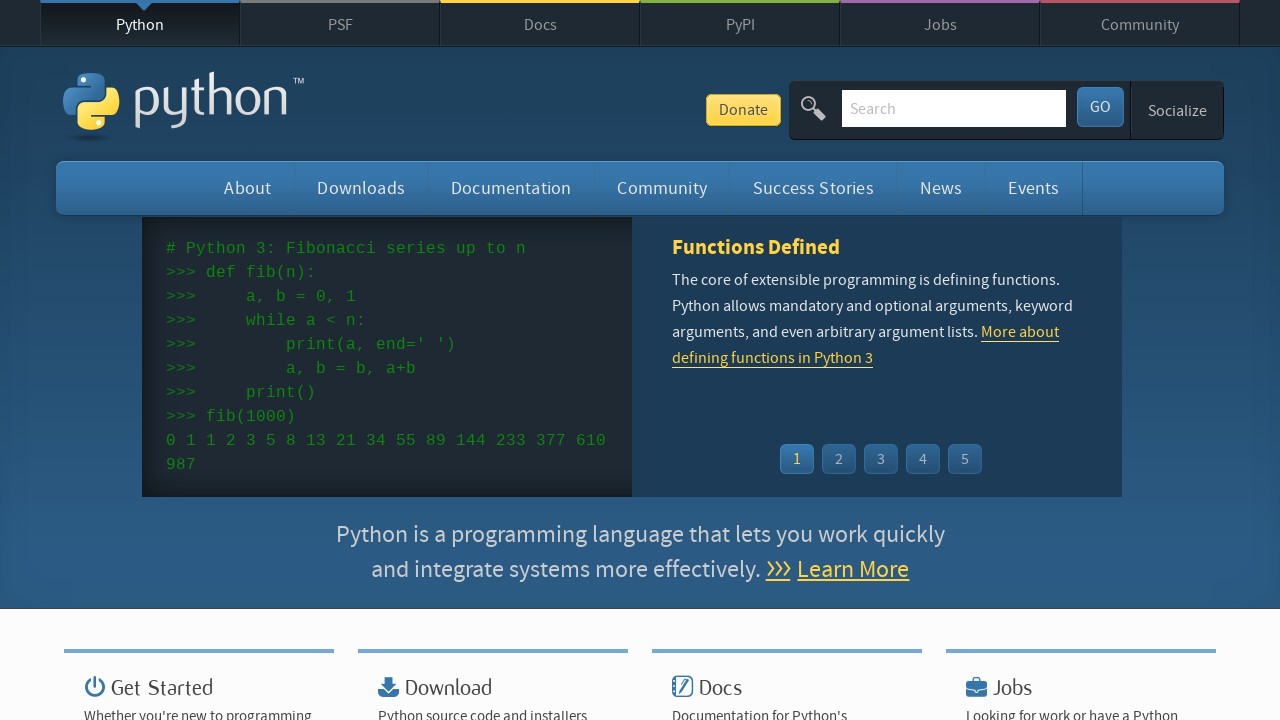

Verified page title contains 'Python'
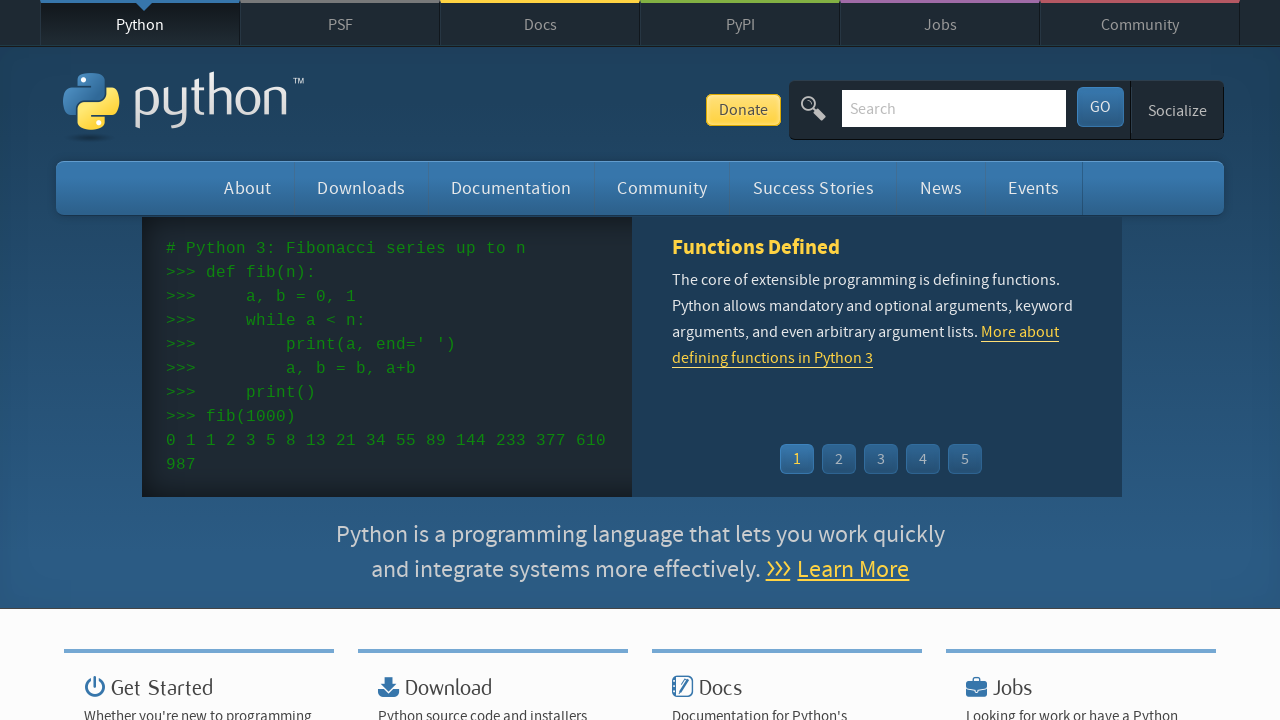

Located search box element
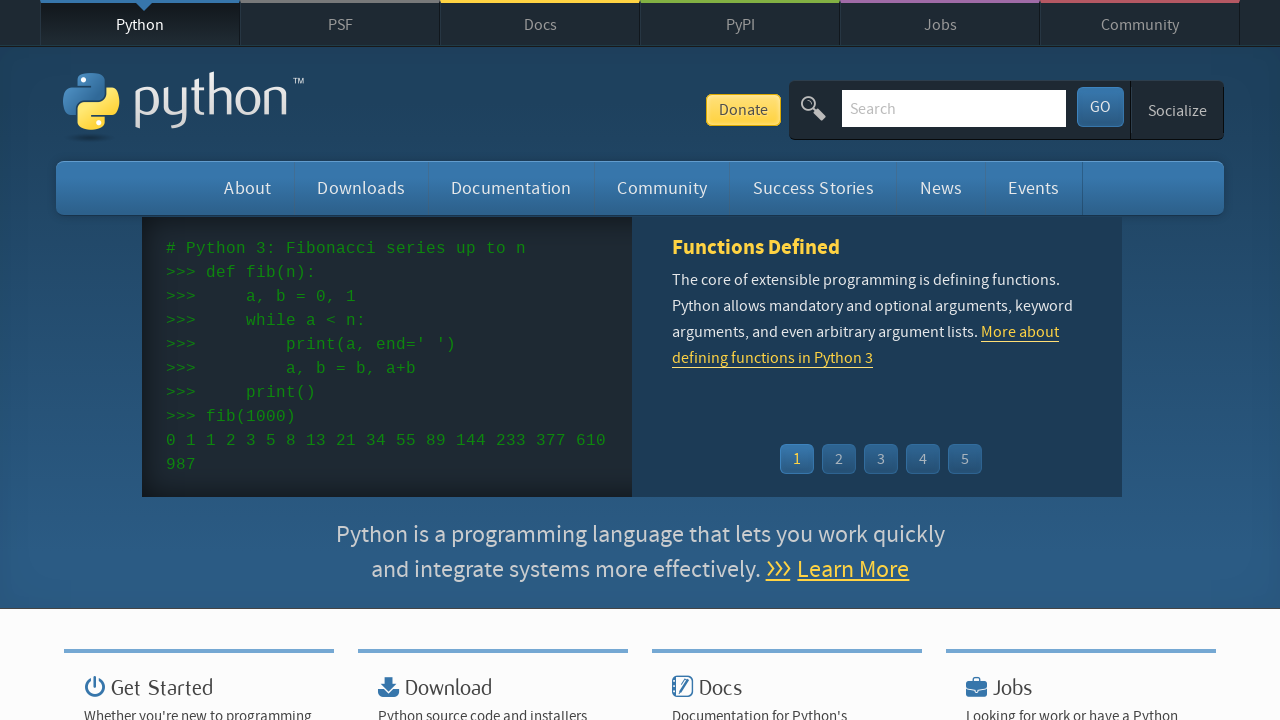

Cleared search box on input[name='q']
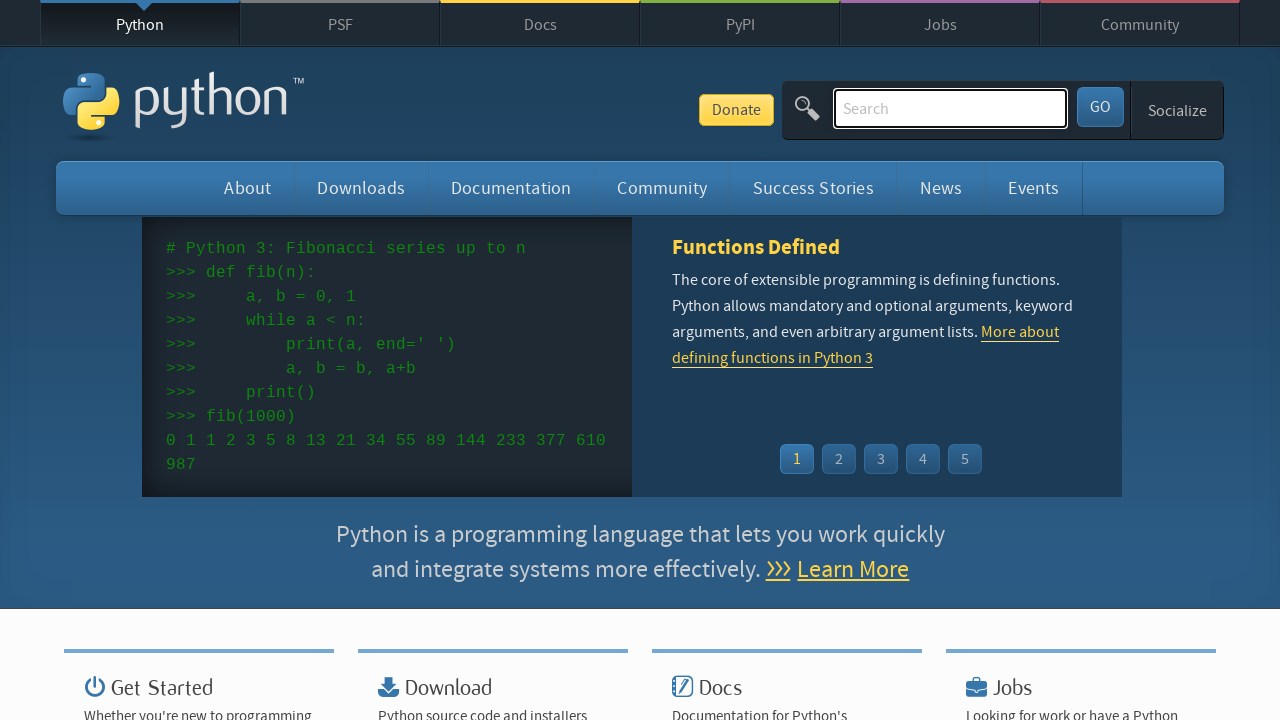

Filled search box with 'pycon' on input[name='q']
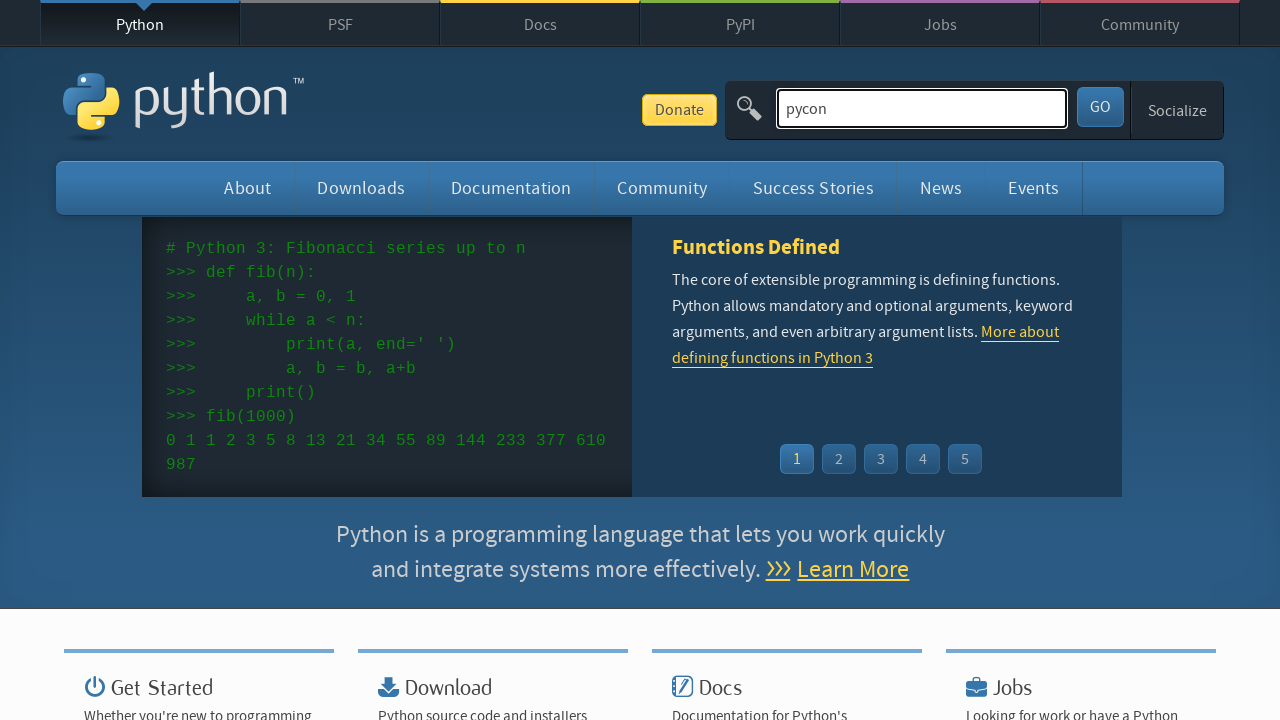

Pressed Enter to submit search on input[name='q']
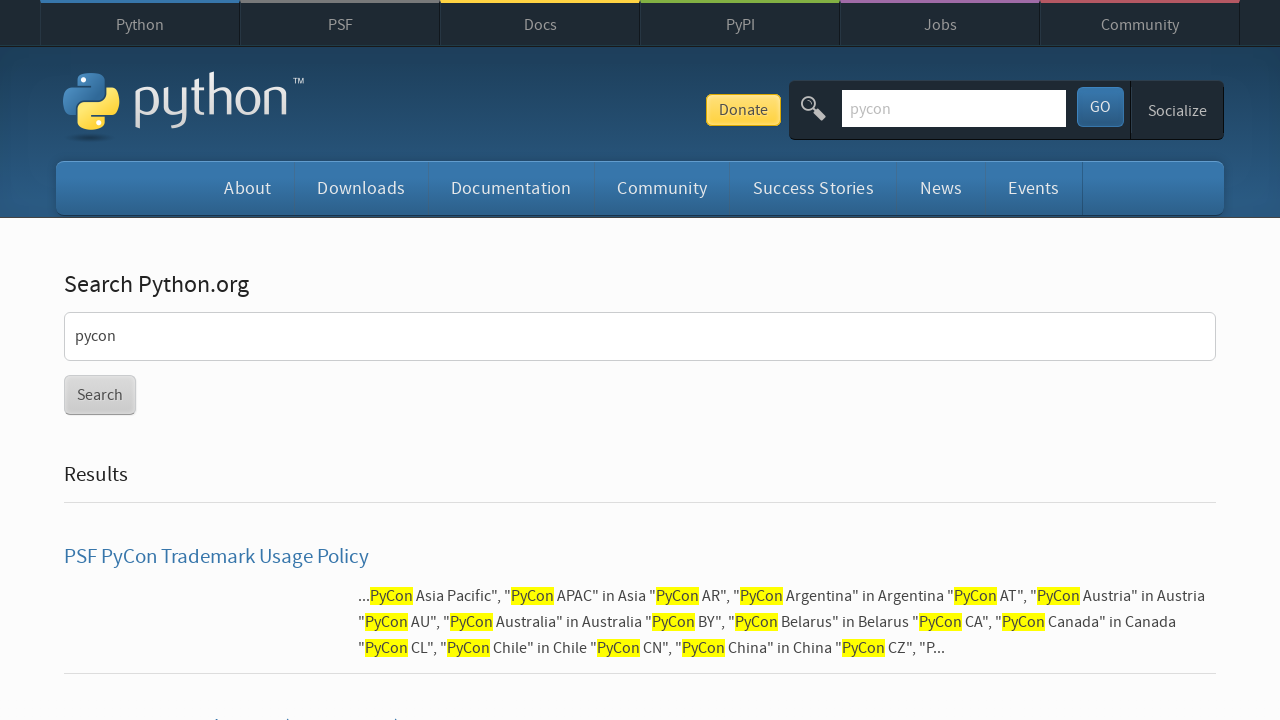

Waited for page to load with networkidle state
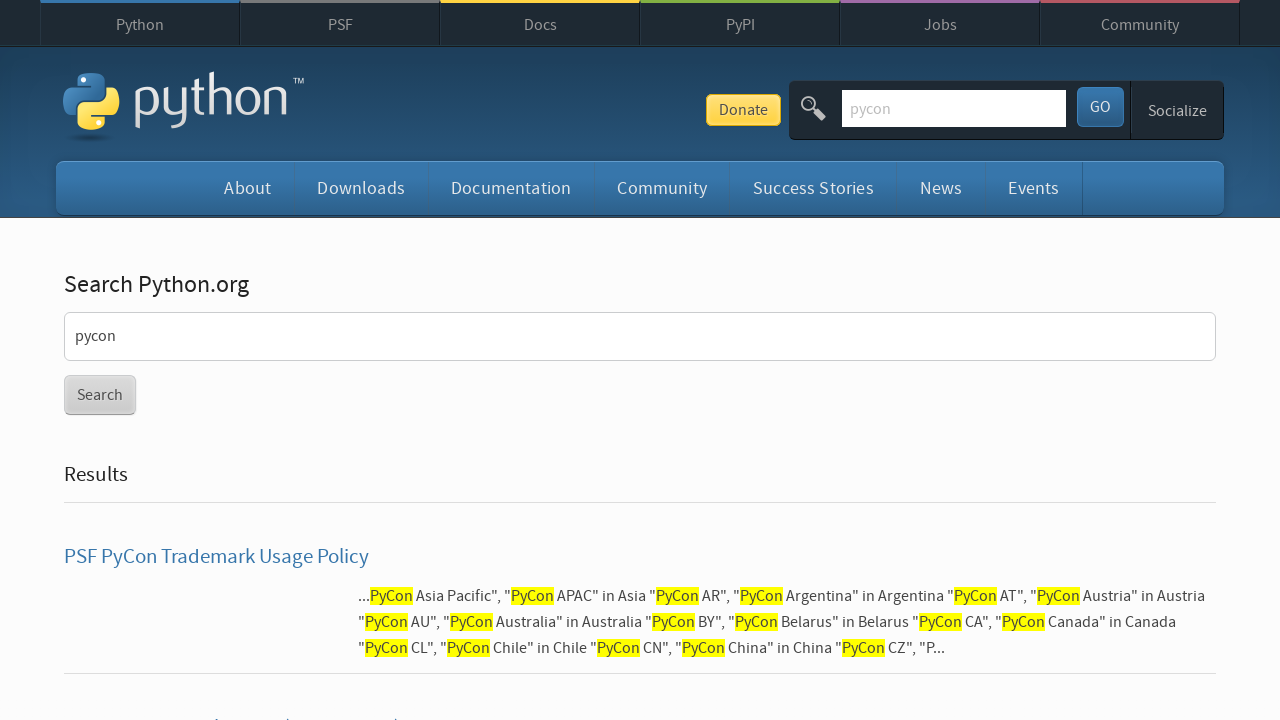

Verified search results were found for 'pycon'
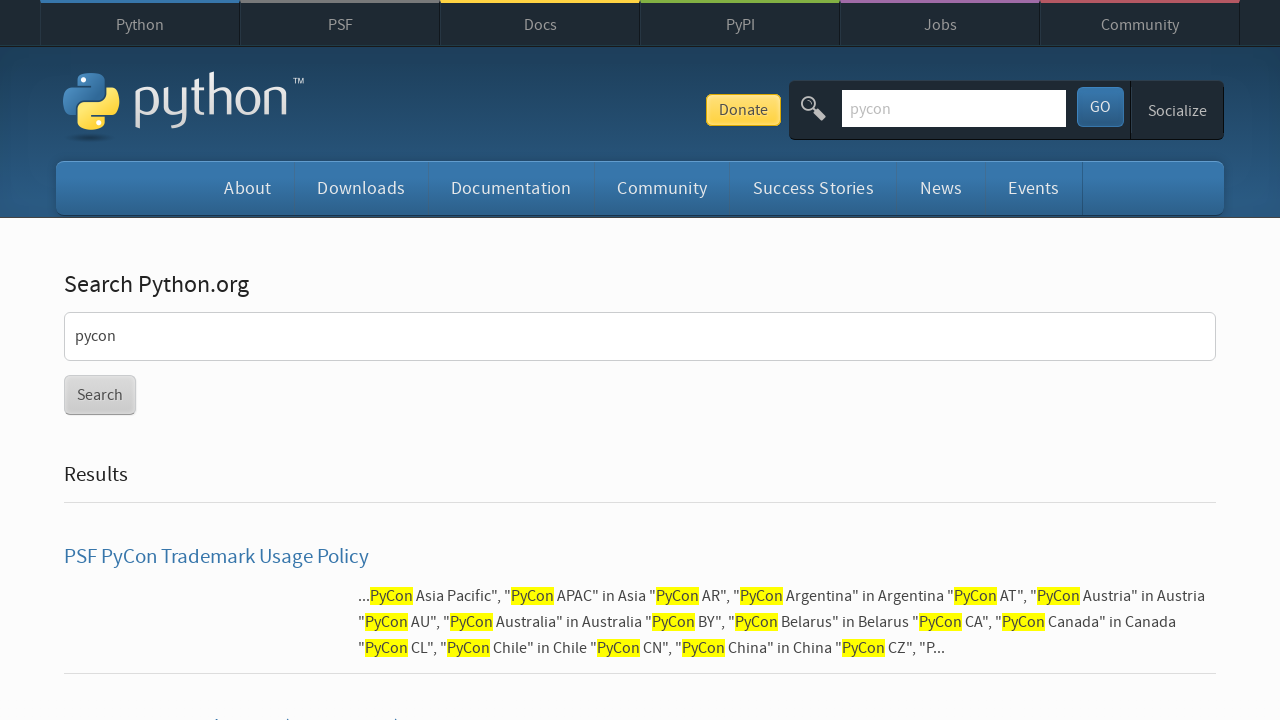

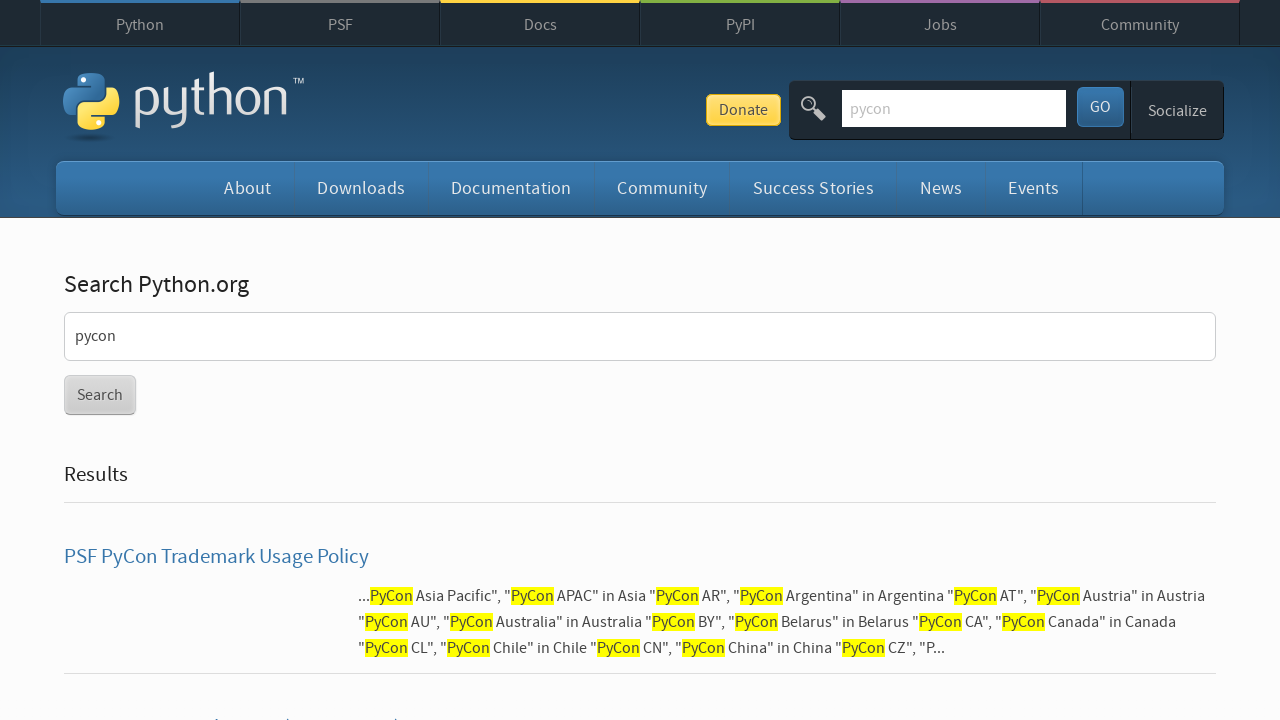